Tests radio button and checkbox selection states, including selecting and deselecting elements

Starting URL: https://automationfc.github.io/basic-form/index.html

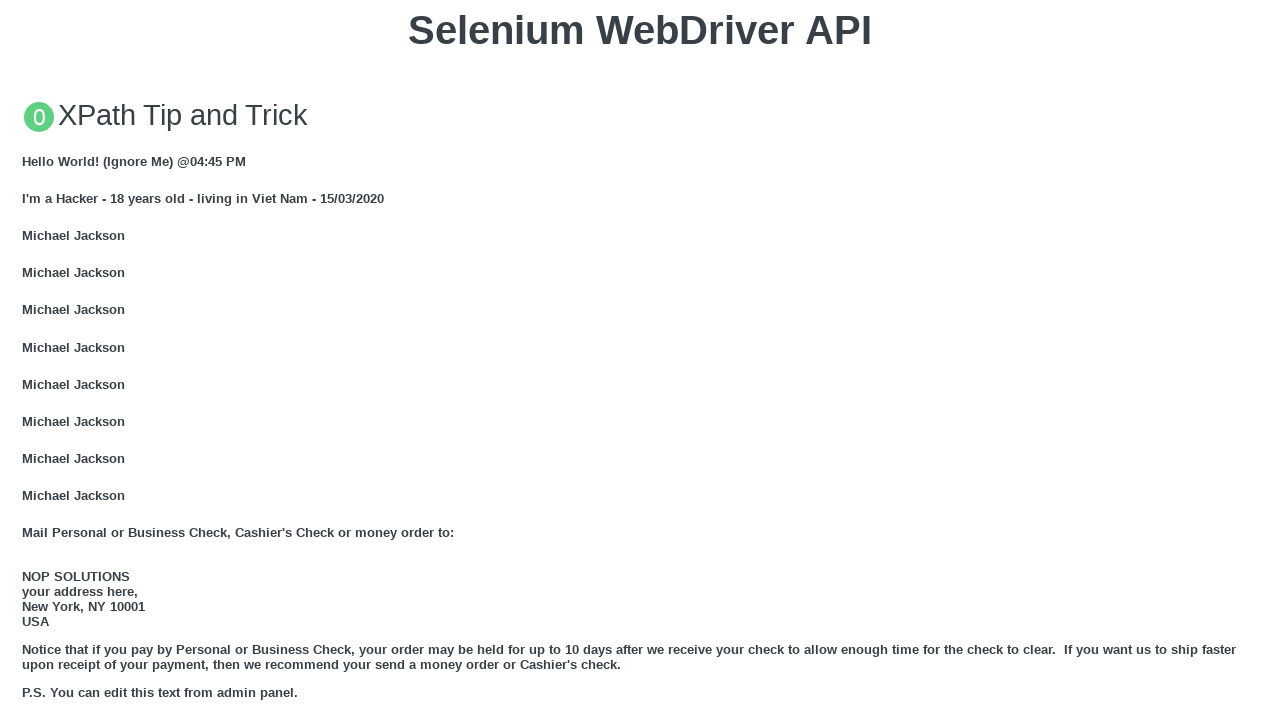

Clicked on 'over 18' radio button at (28, 360) on #over_18
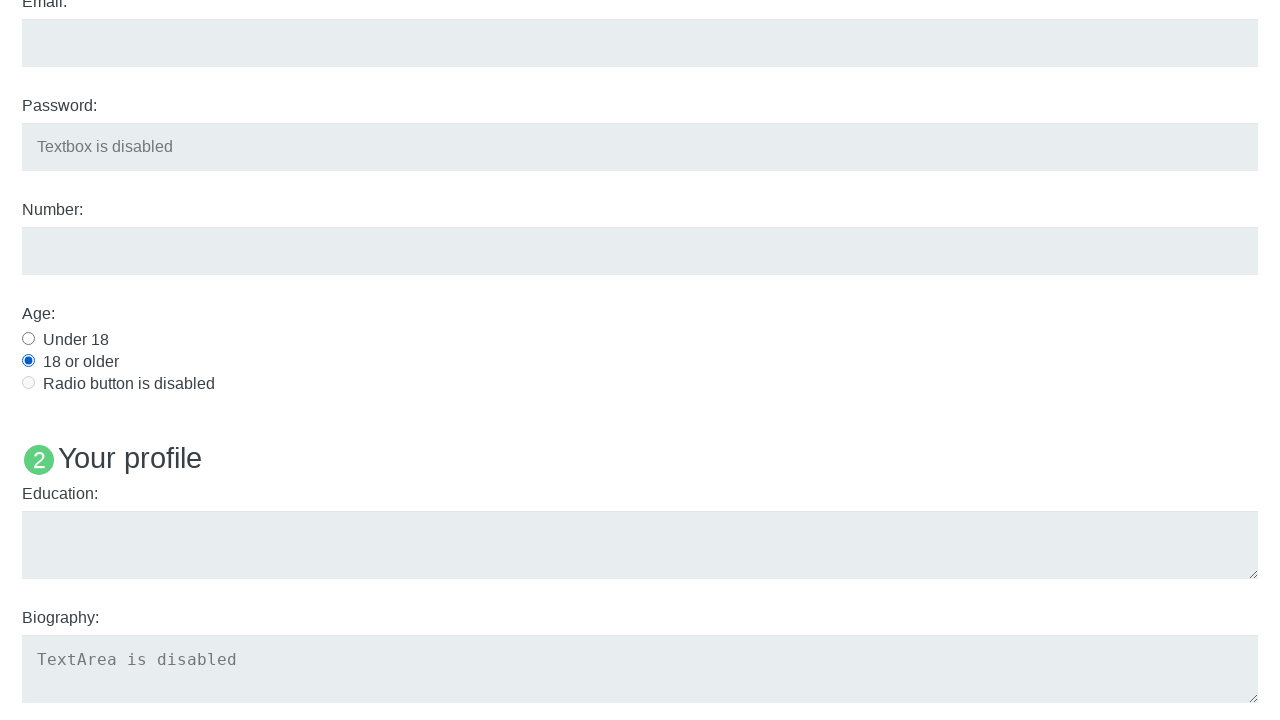

Clicked on 'development' checkbox at (28, 361) on #development
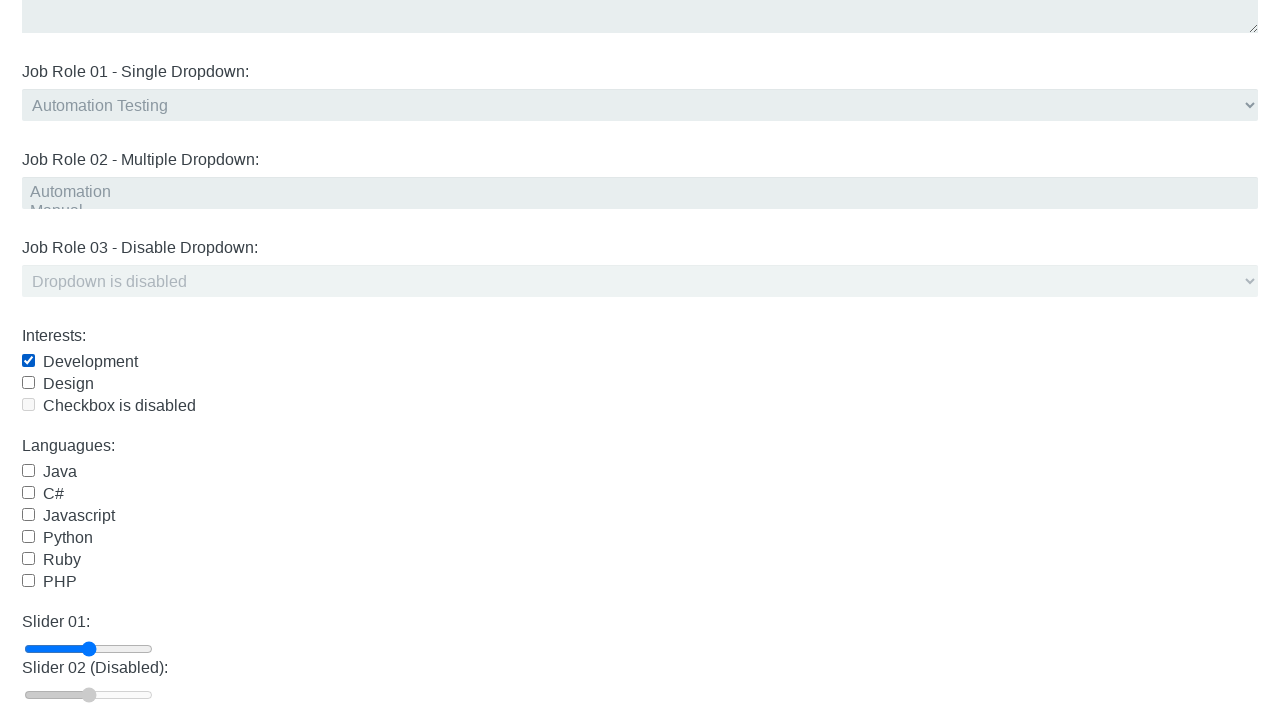

Verified 'over 18' radio button is selected
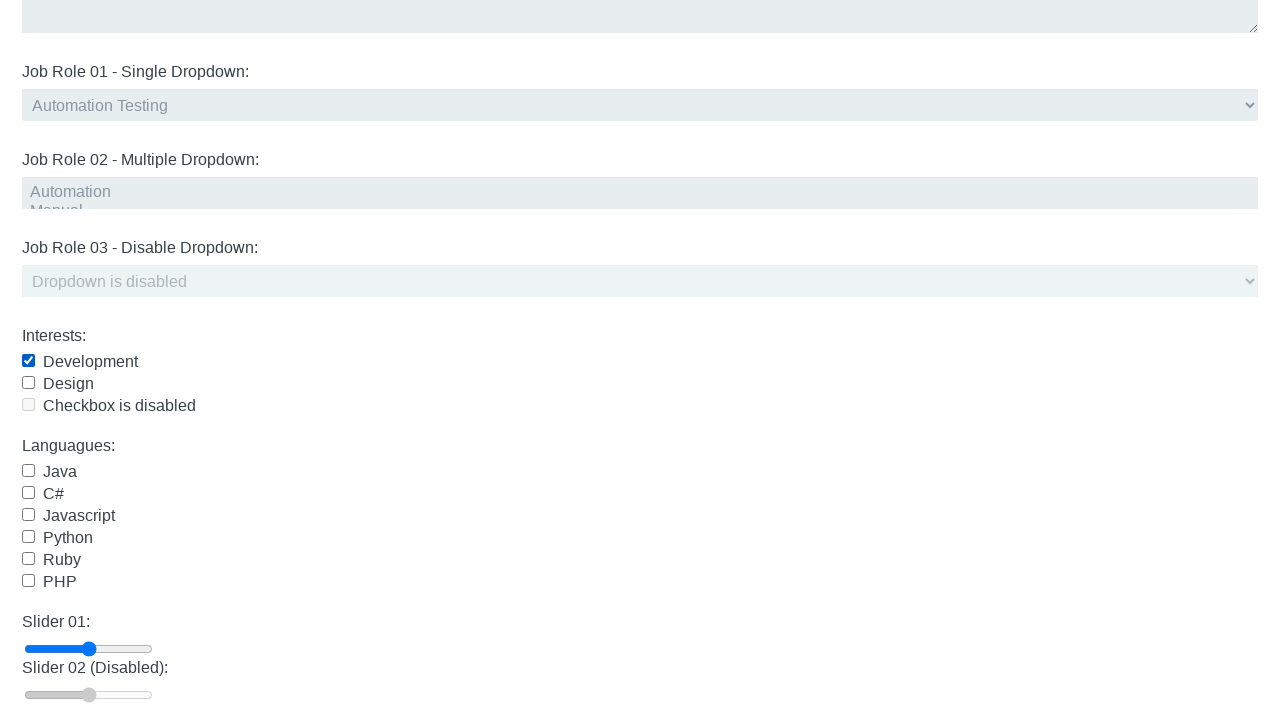

Verified 'development' checkbox is selected
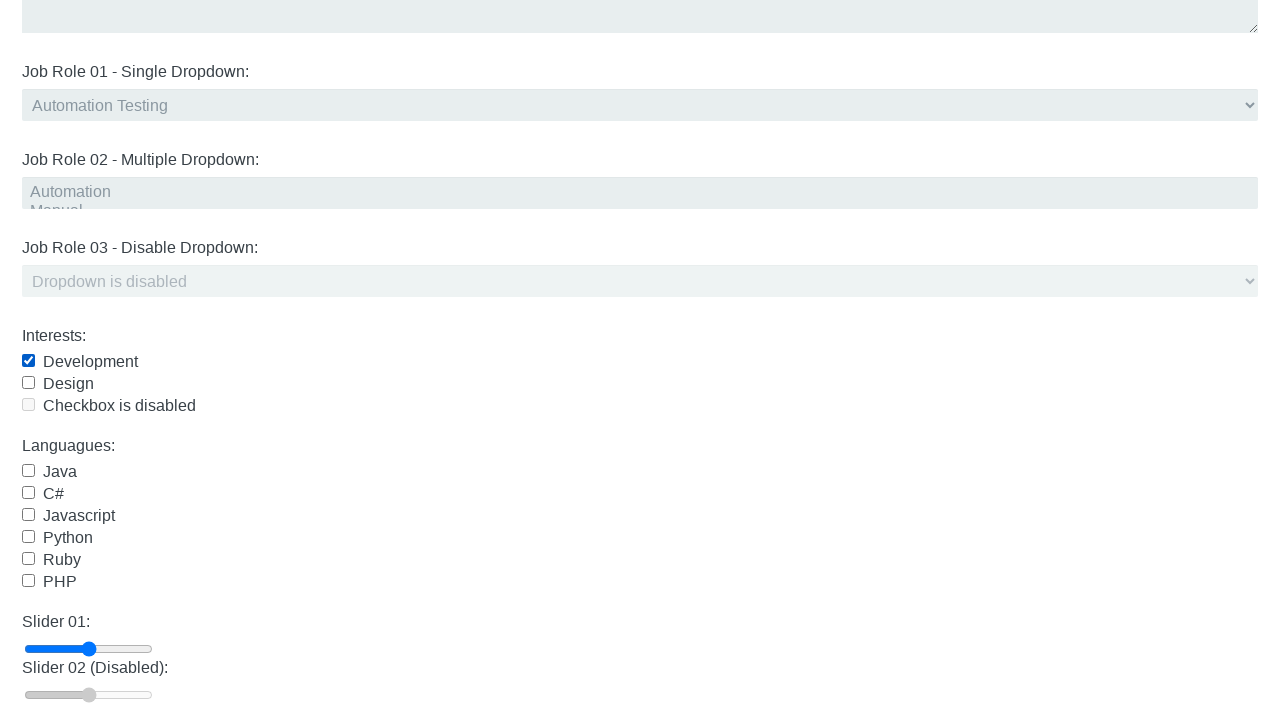

Clicked 'over 18' radio button to deselect (attempt) at (28, 360) on #over_18
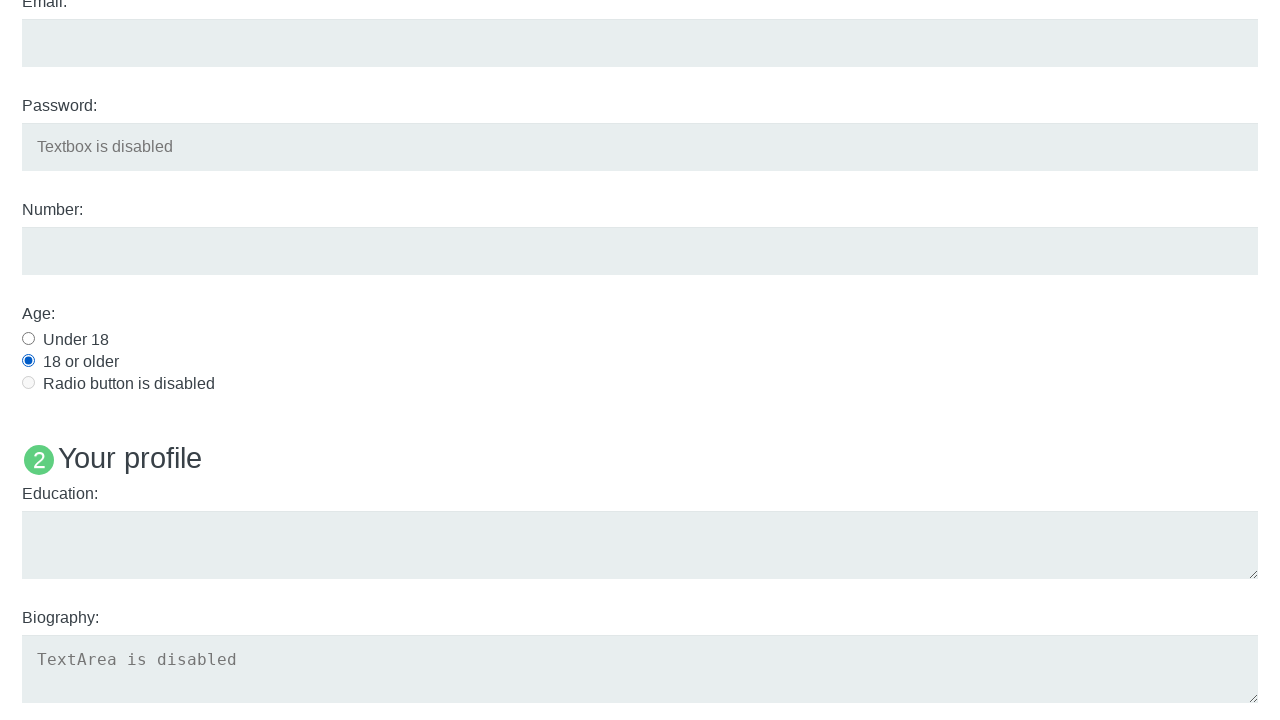

Clicked 'development' checkbox to deselect at (28, 361) on #development
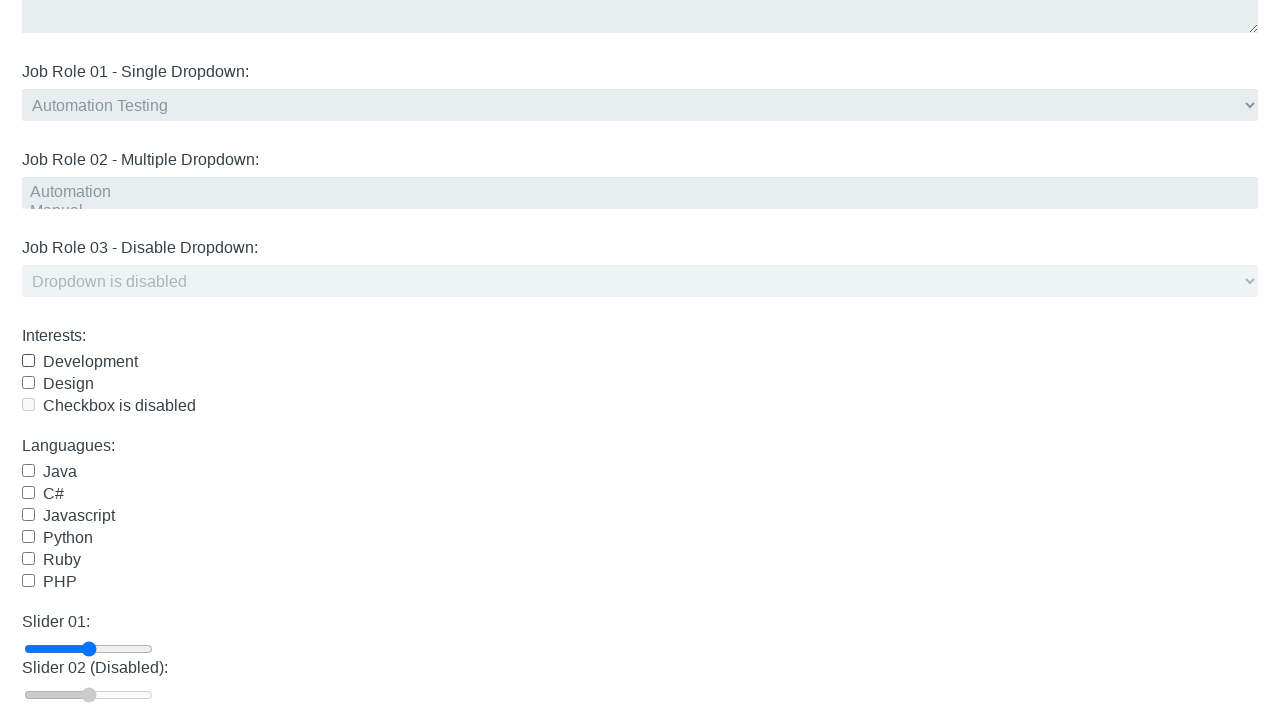

Verified 'over 18' radio button is still selected (radio buttons cannot be deselected by clicking)
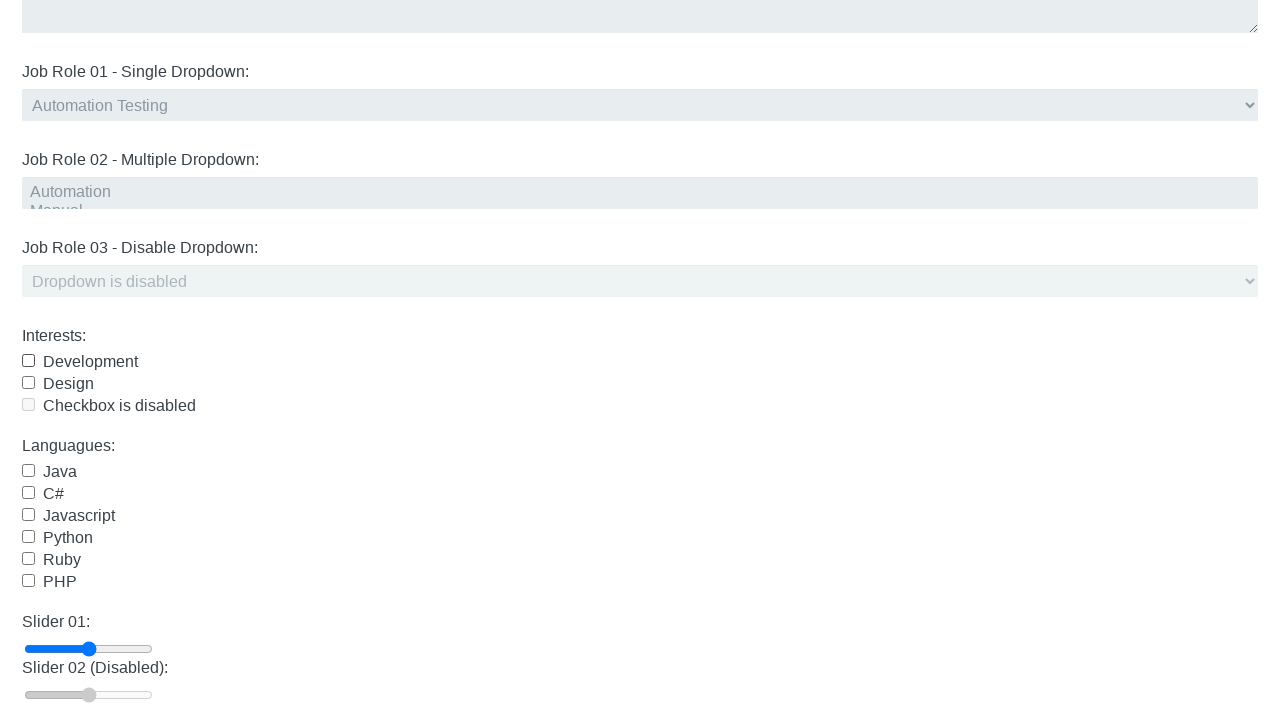

Verified 'development' checkbox is now deselected
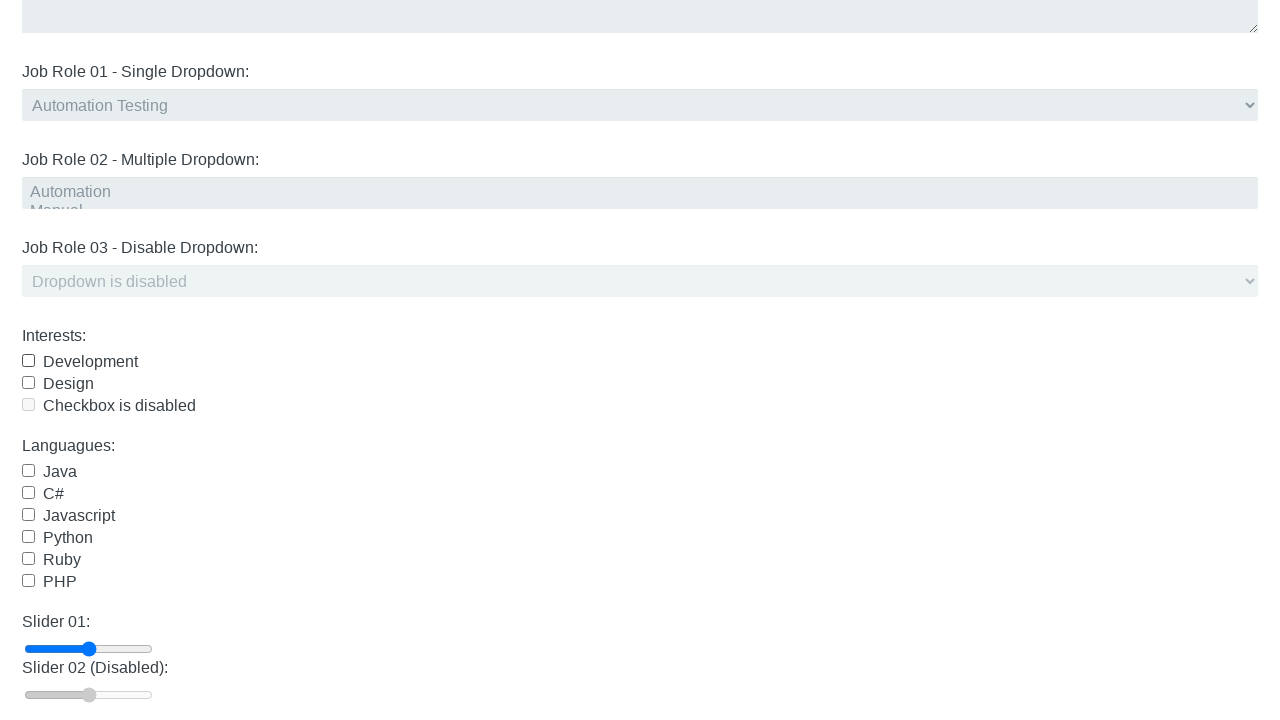

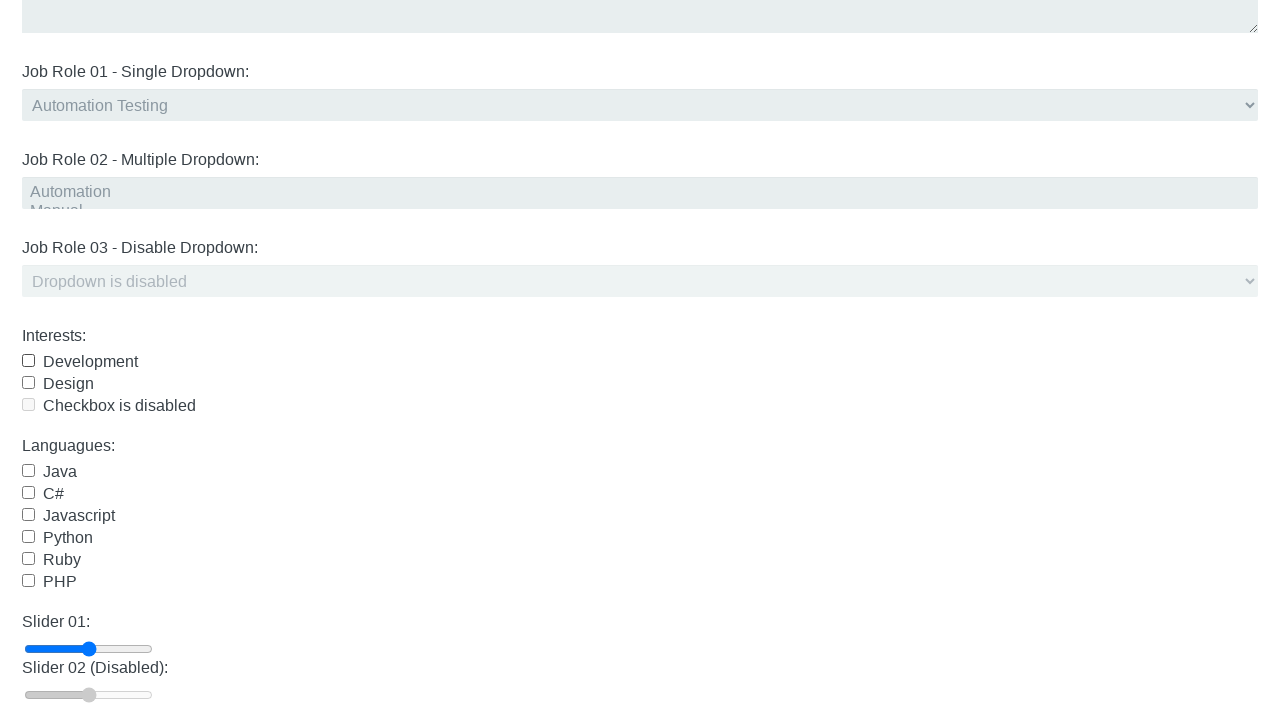